Tests drag and drop functionality within an iframe on the jQuery UI demo page, then switches back to main content and clicks on Accept link

Starting URL: https://jqueryui.com/droppable/

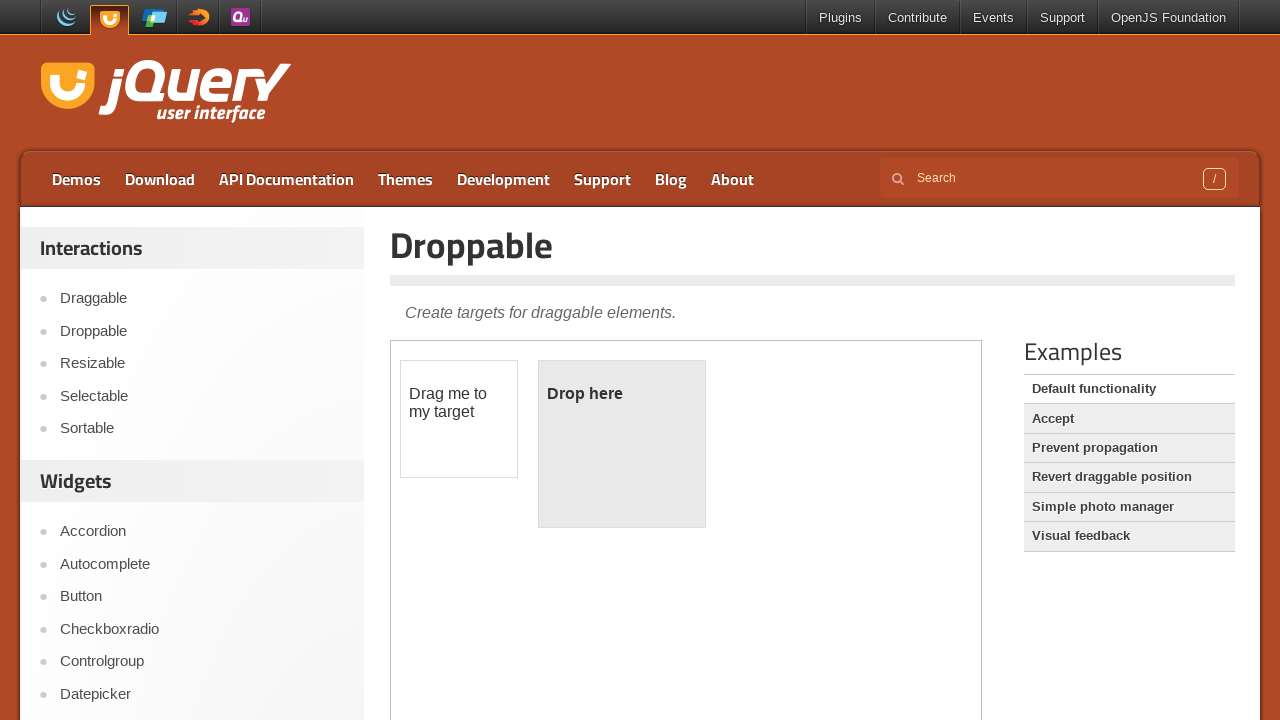

Located iframe containing drag and drop demo
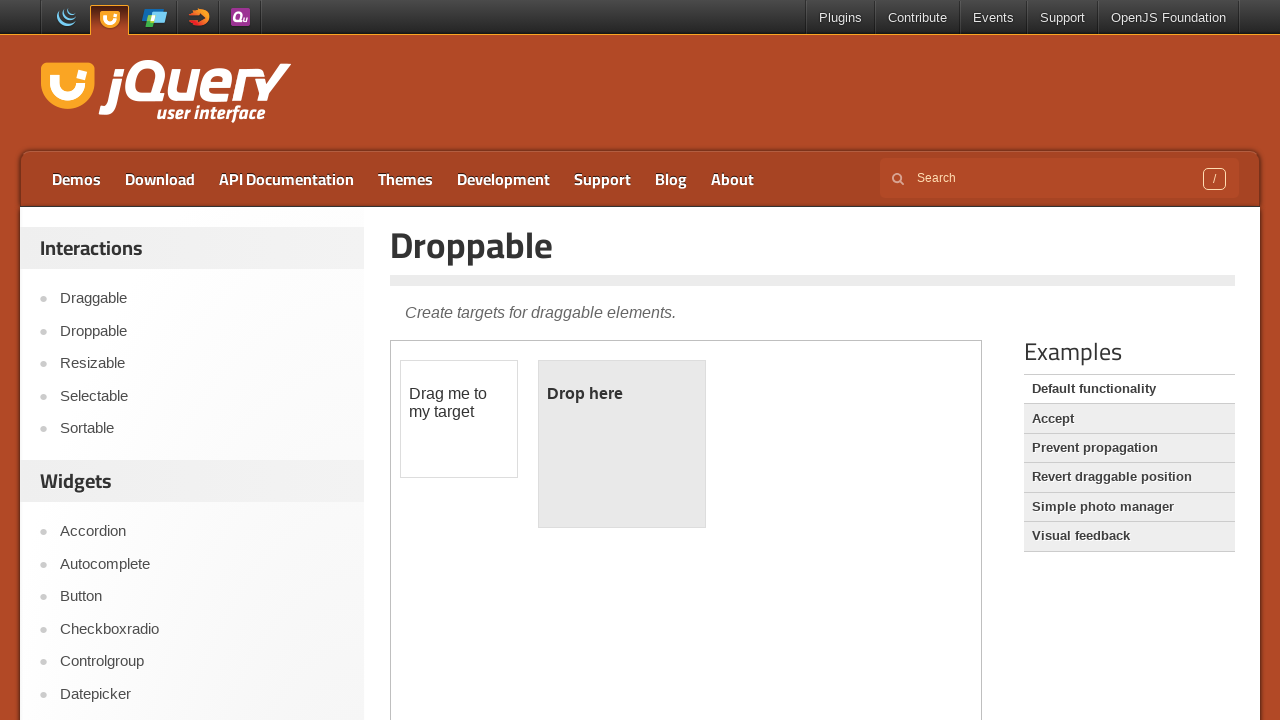

Located draggable element within iframe
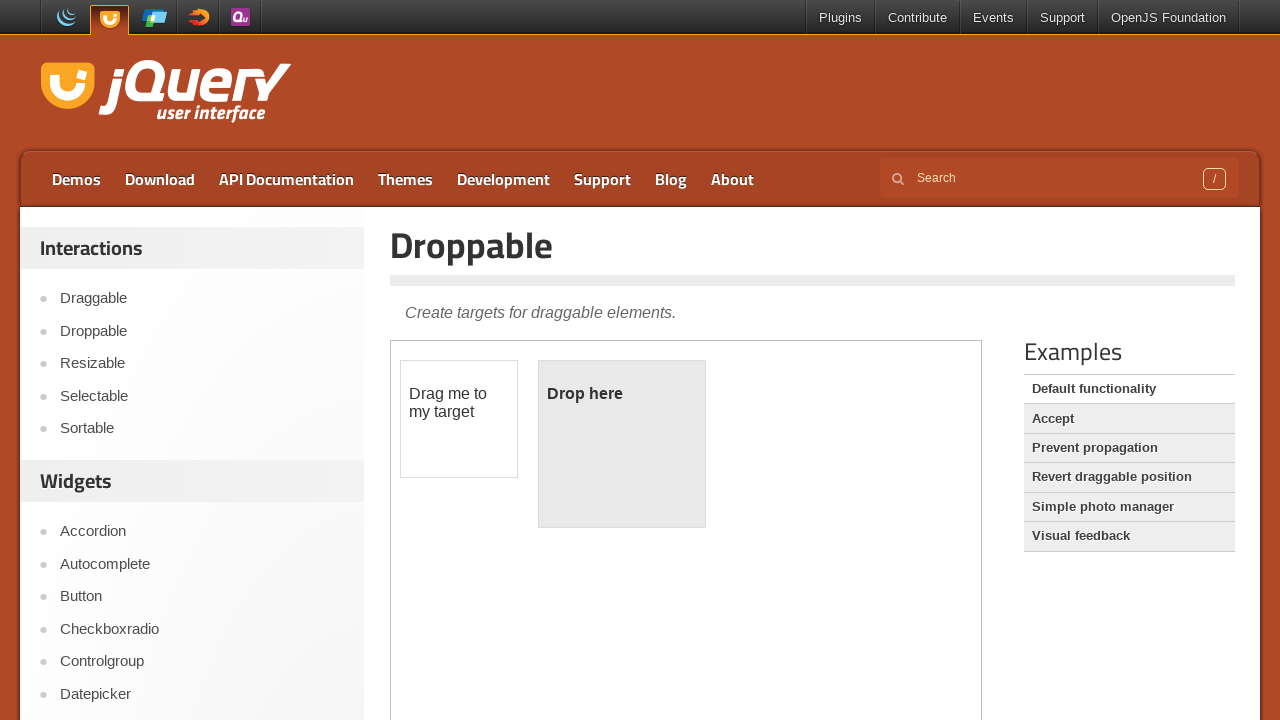

Located droppable element within iframe
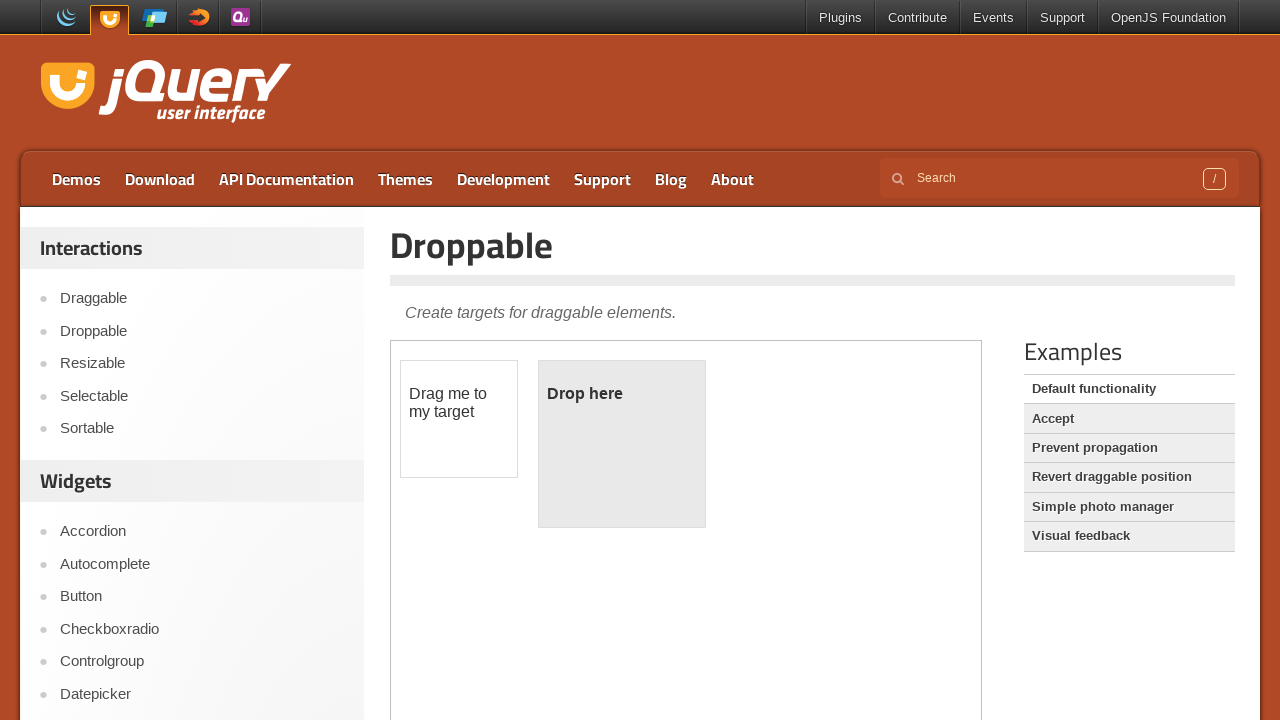

Dragged draggable element to droppable element at (622, 444)
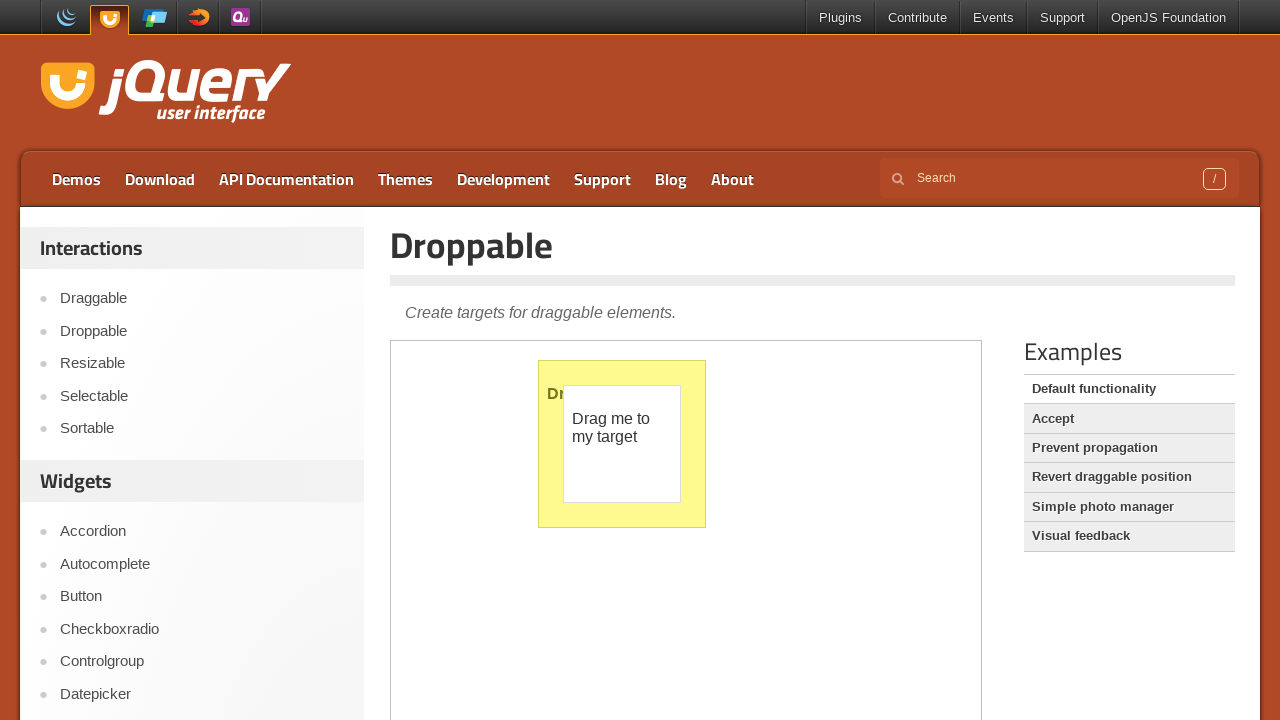

Clicked Accept link in main content at (1129, 419) on xpath=//a[text()='Accept']
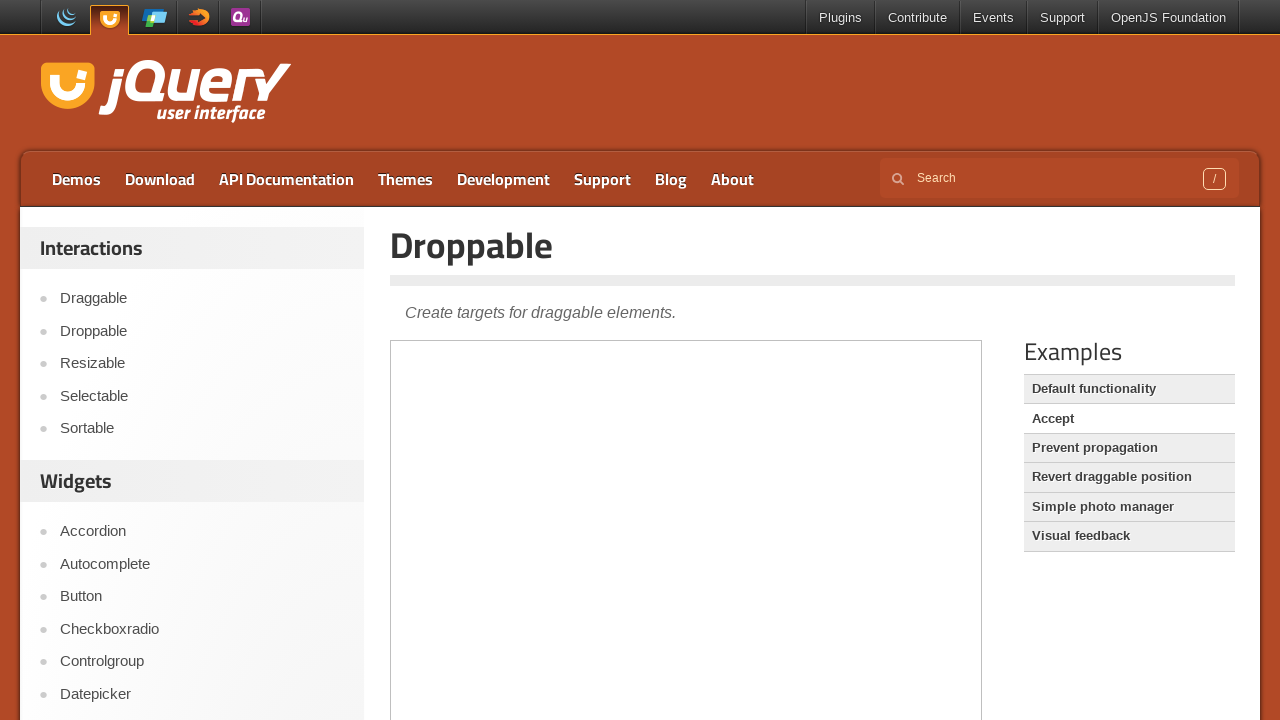

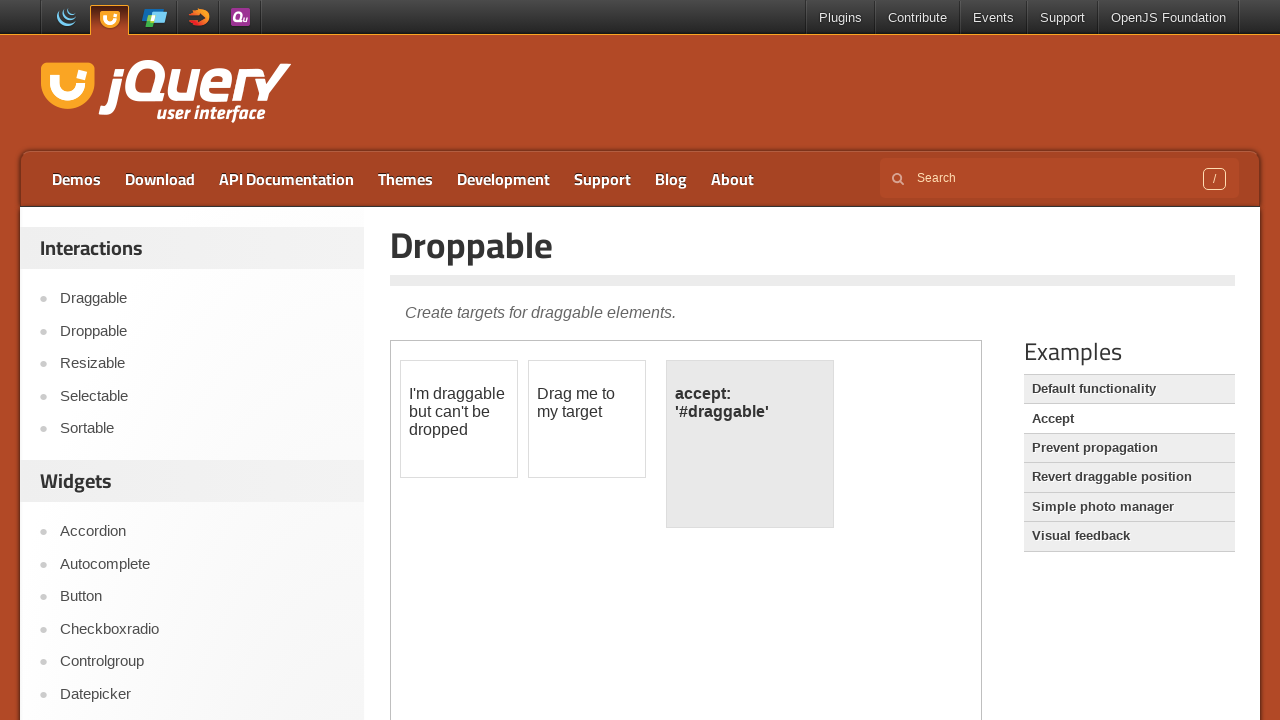